Tests navigation and UI elements by clicking on API navigation link, verifying URL change, and checking button text

Starting URL: https://jsframeworks.ysojs.se/

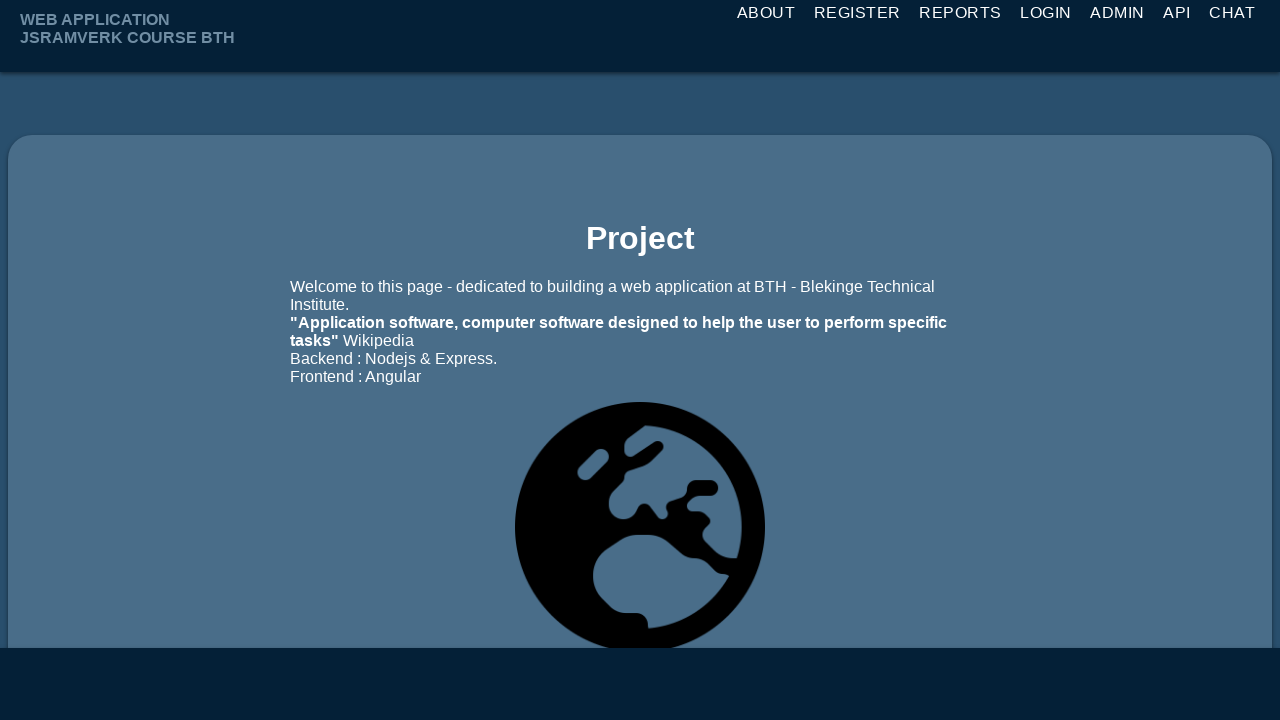

Clicked on API navigation link at (1181, 12) on a:text('API')
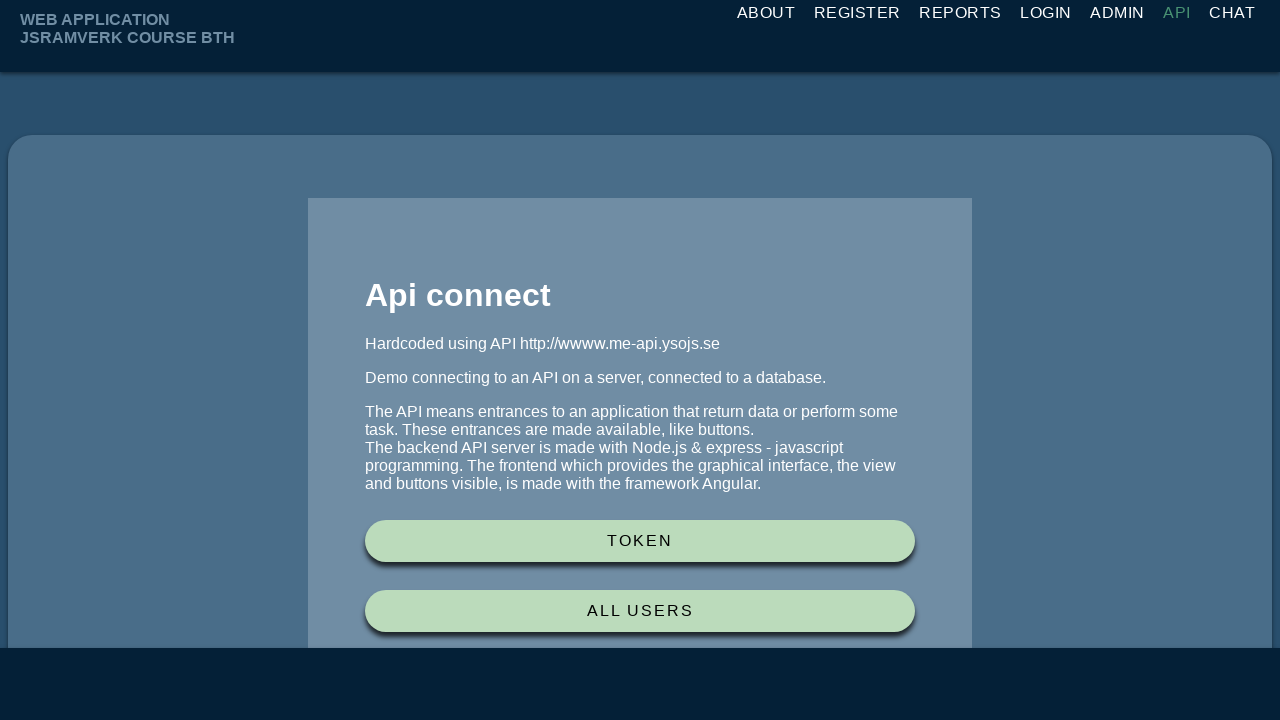

Navigated to API page - URL changed to /api
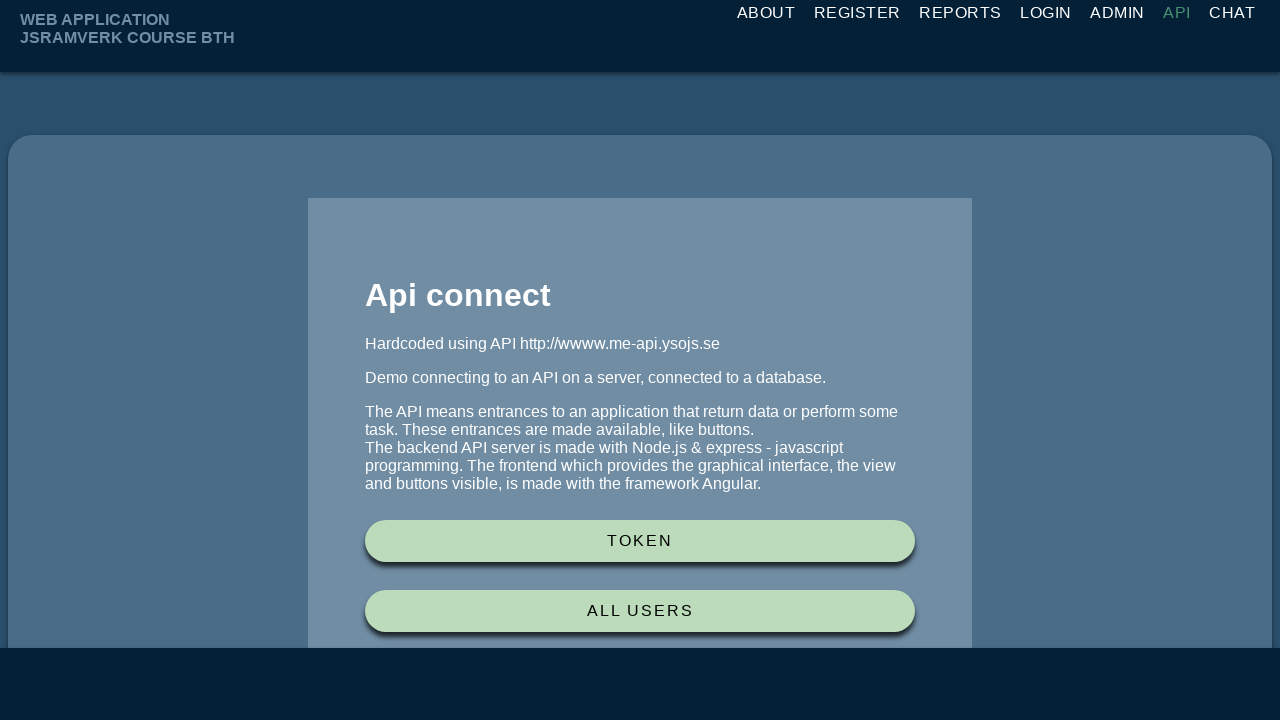

TOKEN button (.submitBtn) is present on the page
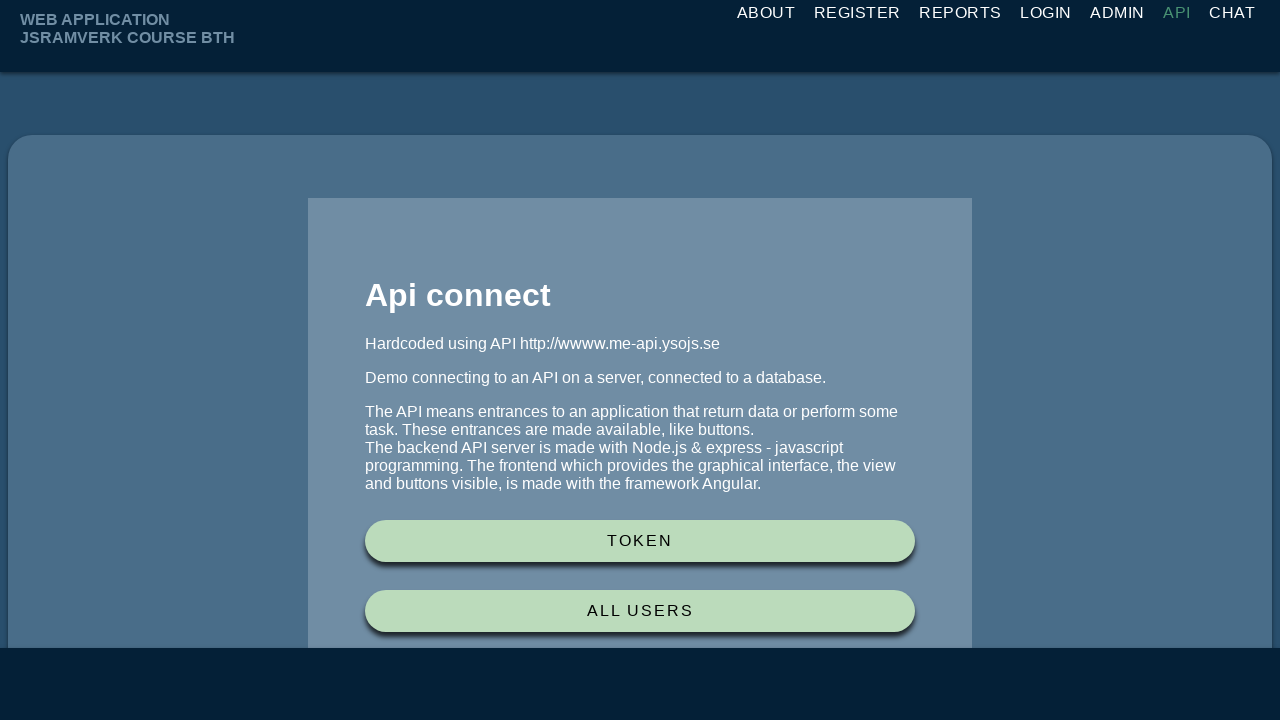

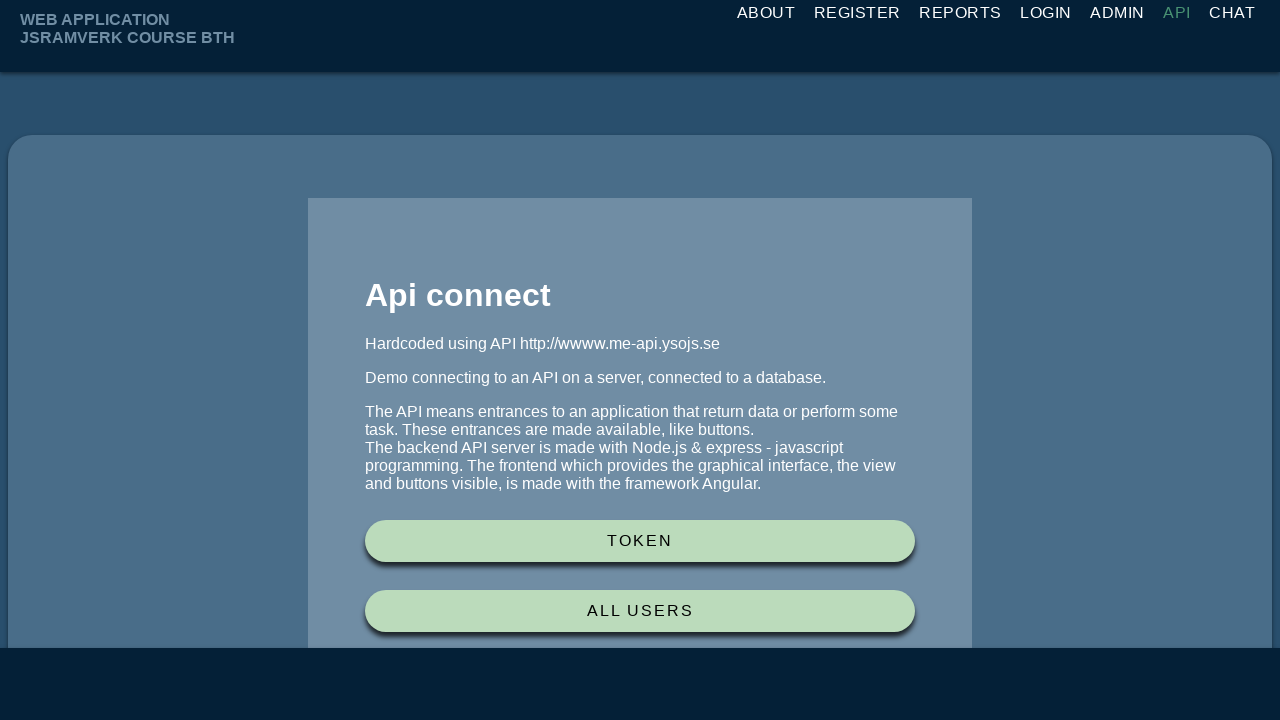